Tests hover functionality by hovering over the first avatar and verifying that additional user information caption appears

Starting URL: http://the-internet.herokuapp.com/hovers

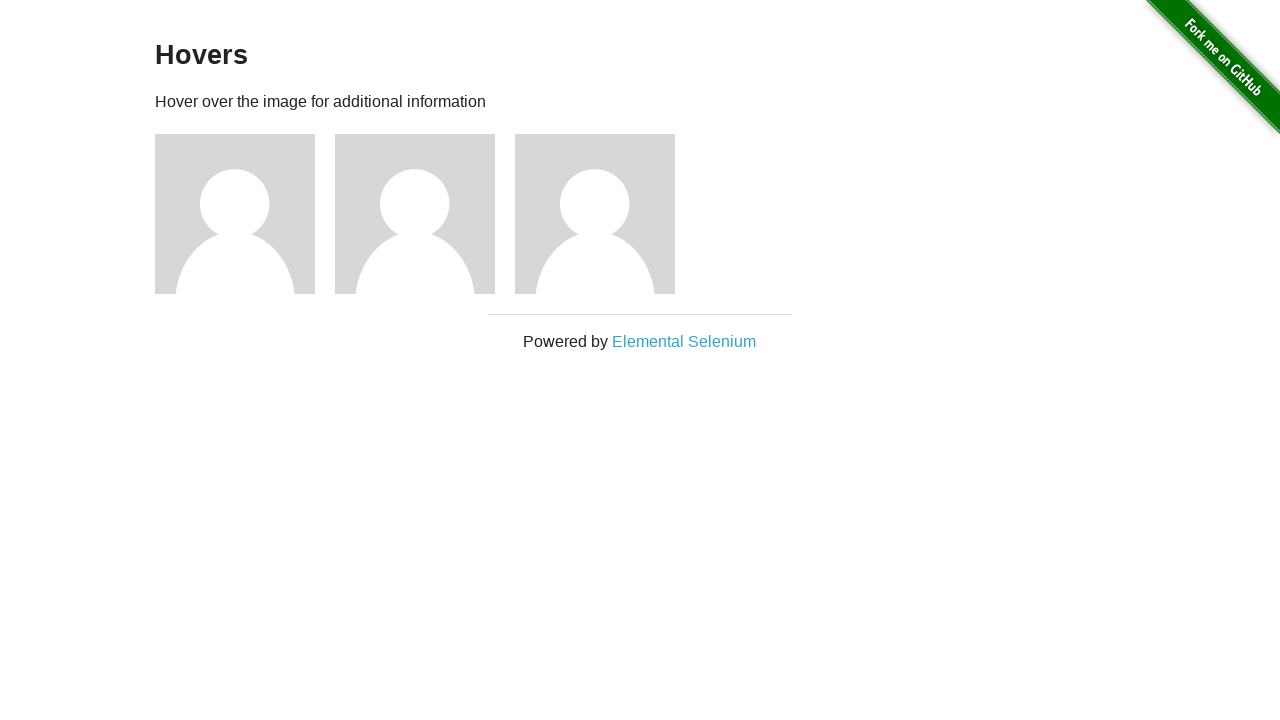

Located the first avatar element
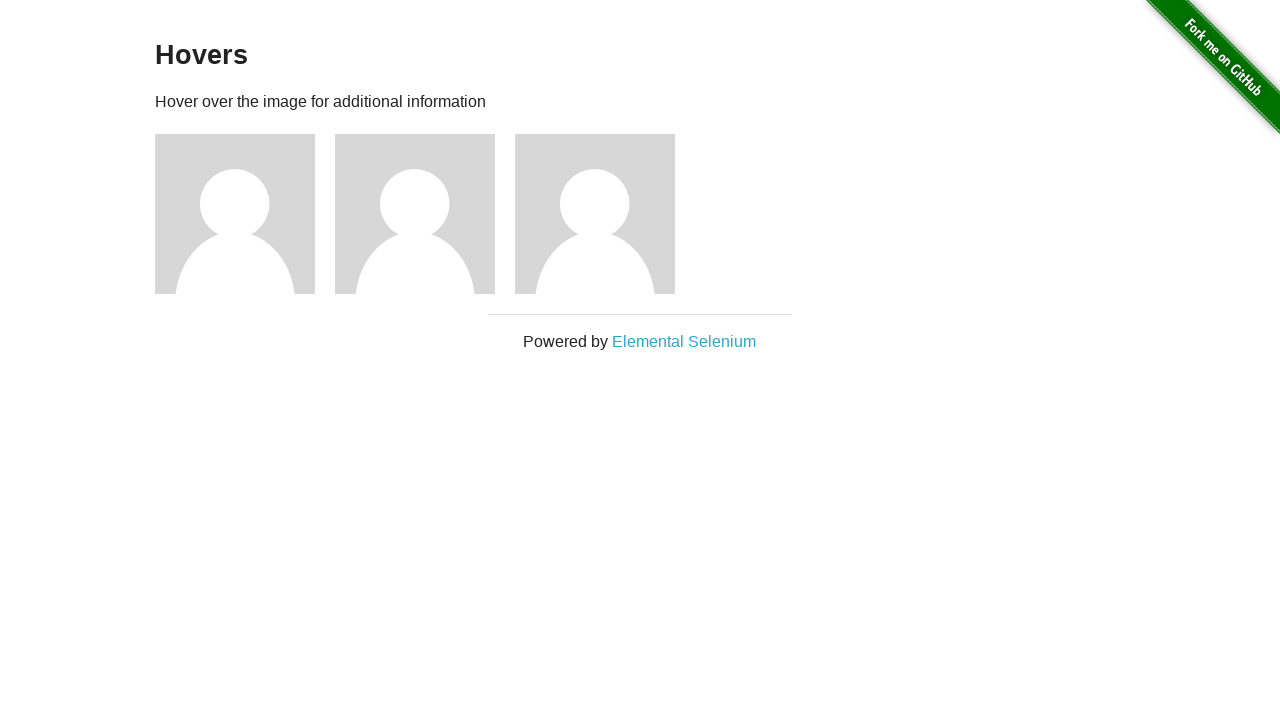

Hovered over the first avatar at (245, 214) on .figure >> nth=0
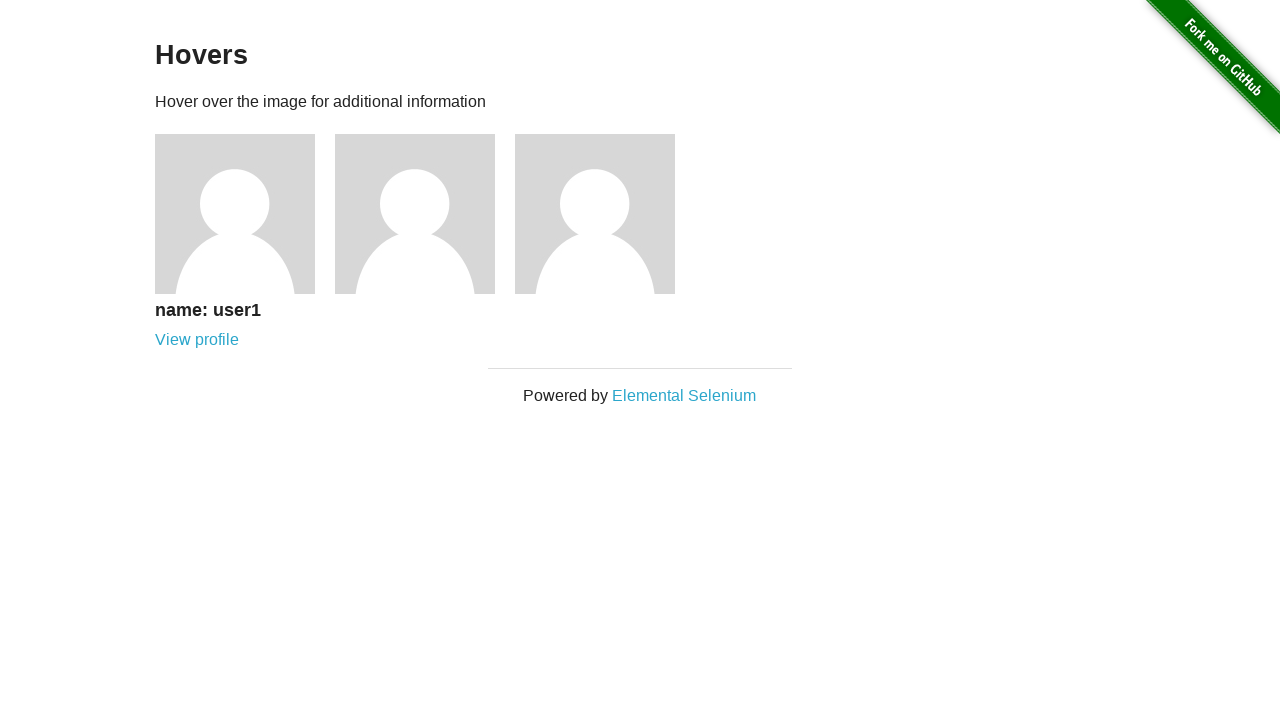

Located the caption element
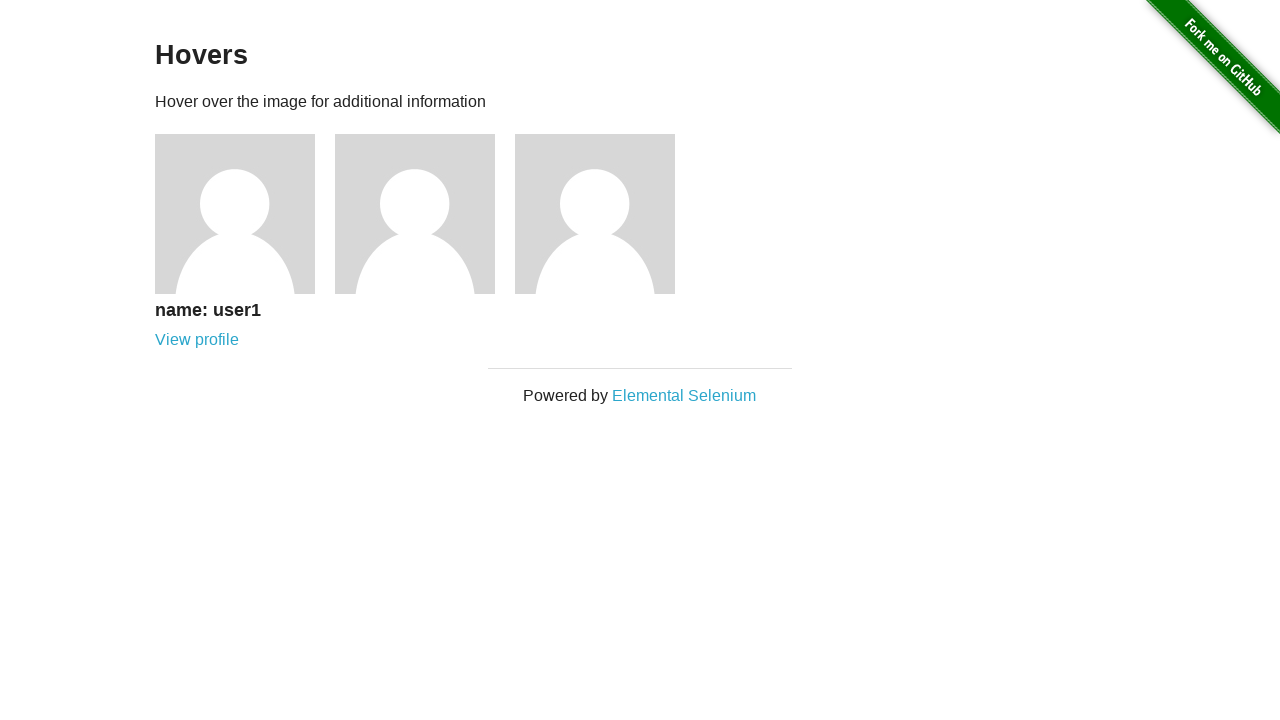

Verified that caption is visible on hover
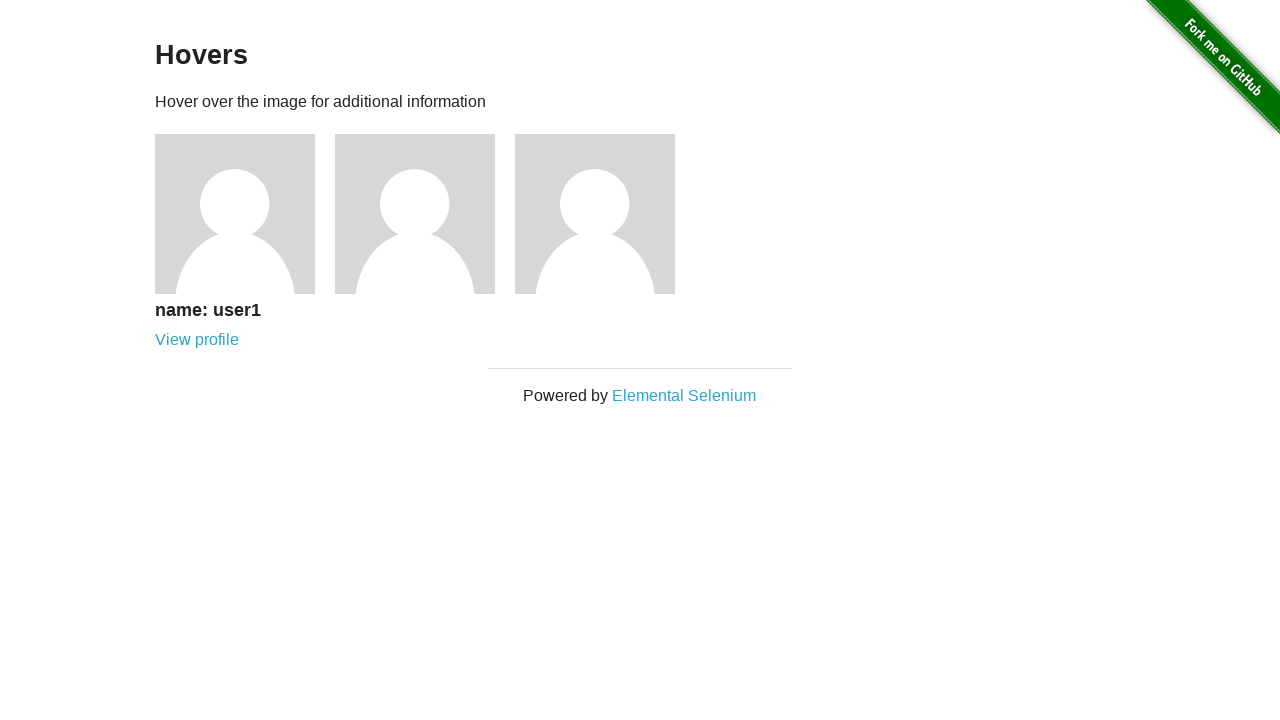

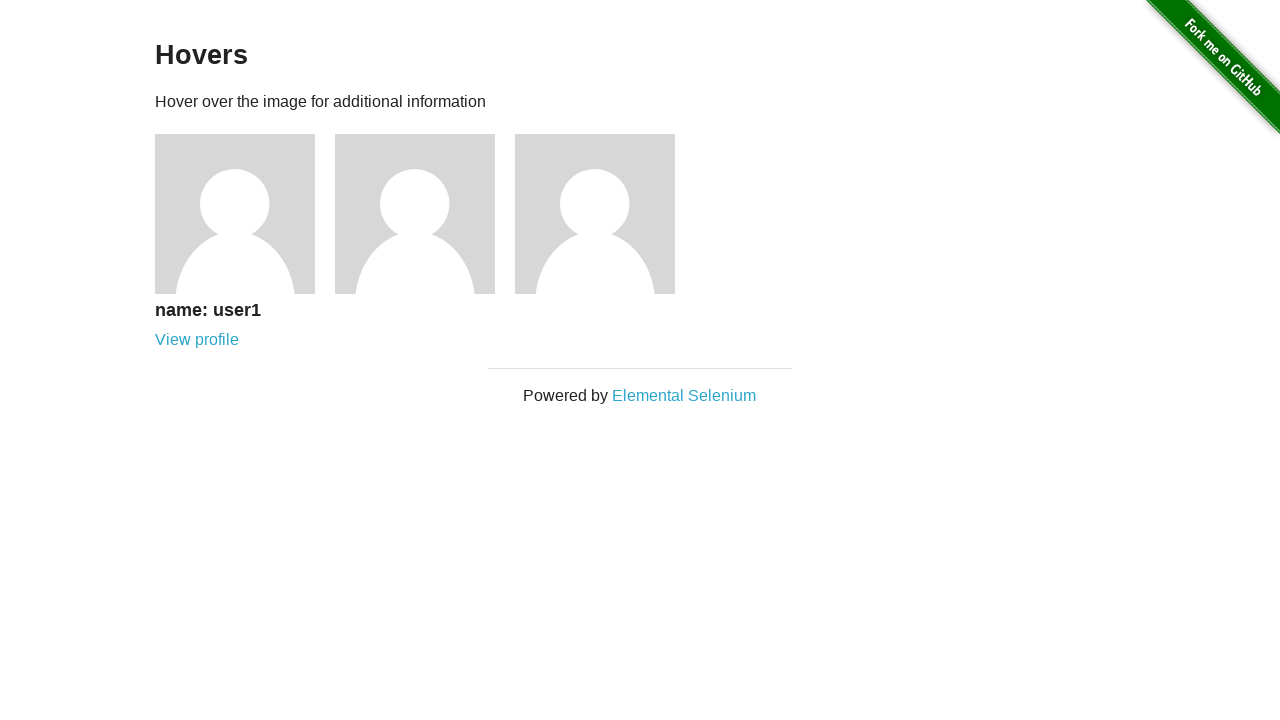